Tests dynamic loading by clicking a start button and waiting for the loading indicator to disappear, then verifying the displayed text is "Hello World!"

Starting URL: https://automationfc.github.io/dynamic-loading/

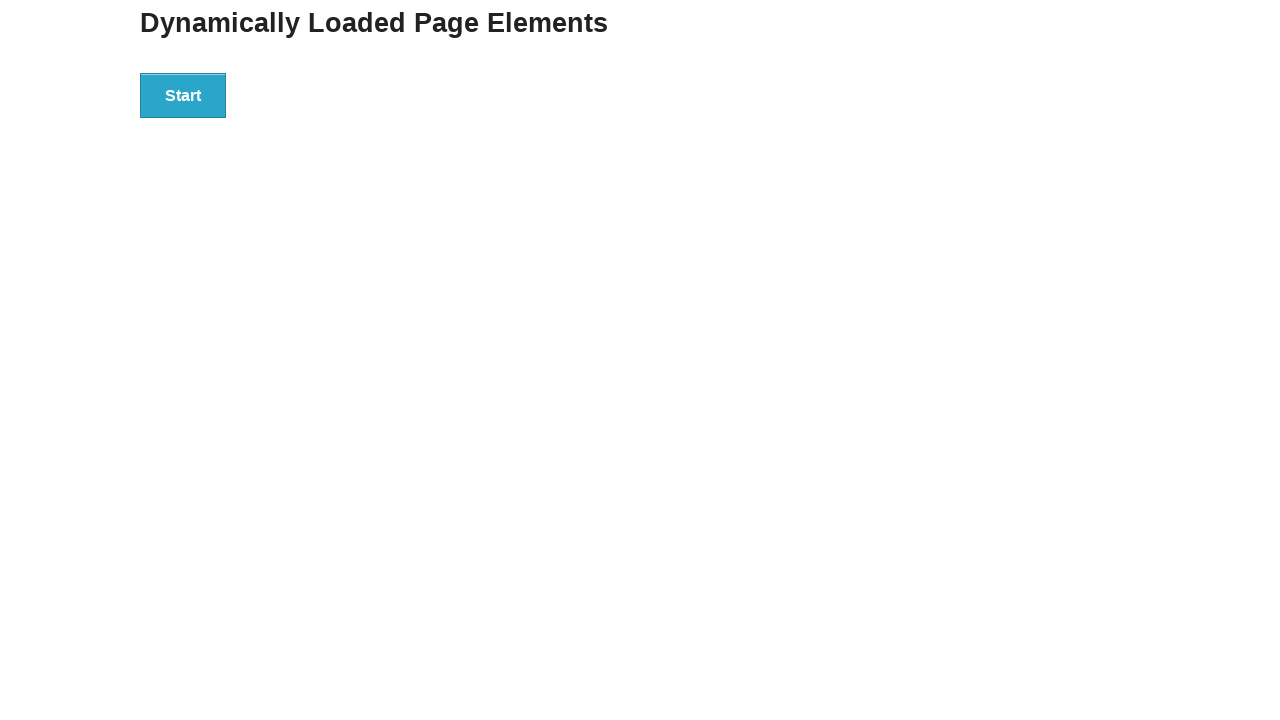

Clicked start button to trigger dynamic loading at (183, 95) on div#start > button
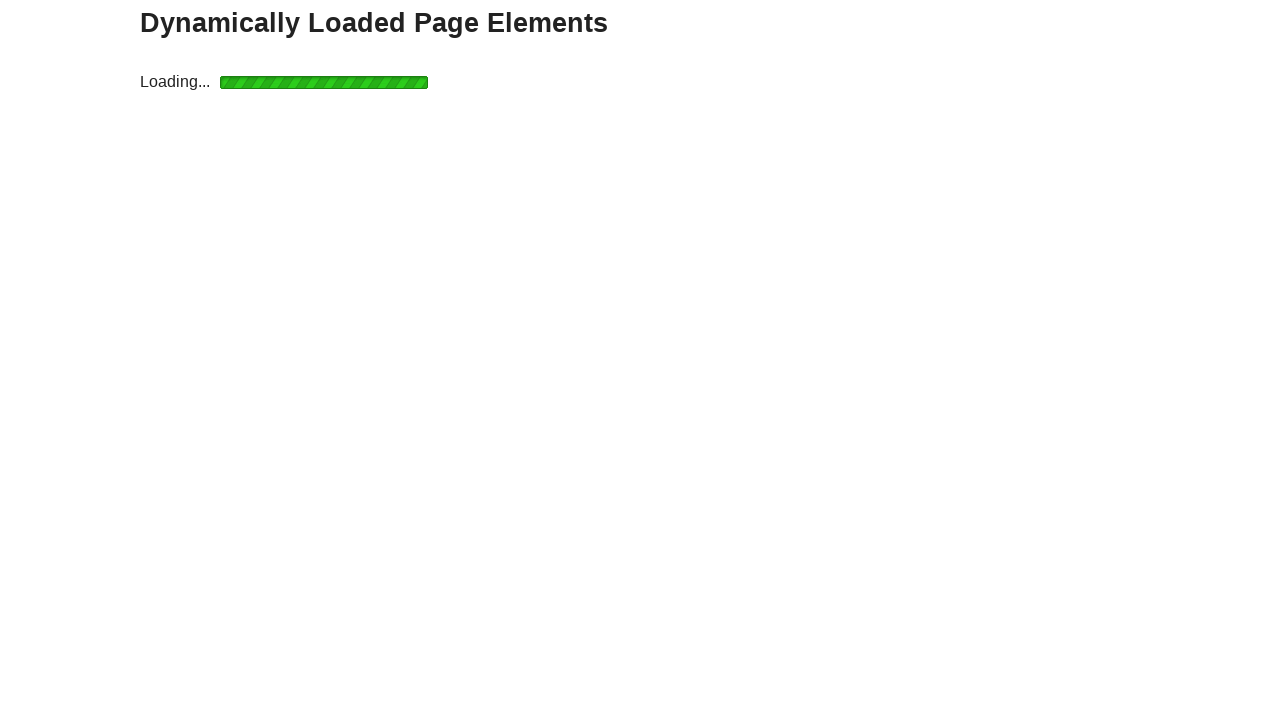

Loading indicator disappeared
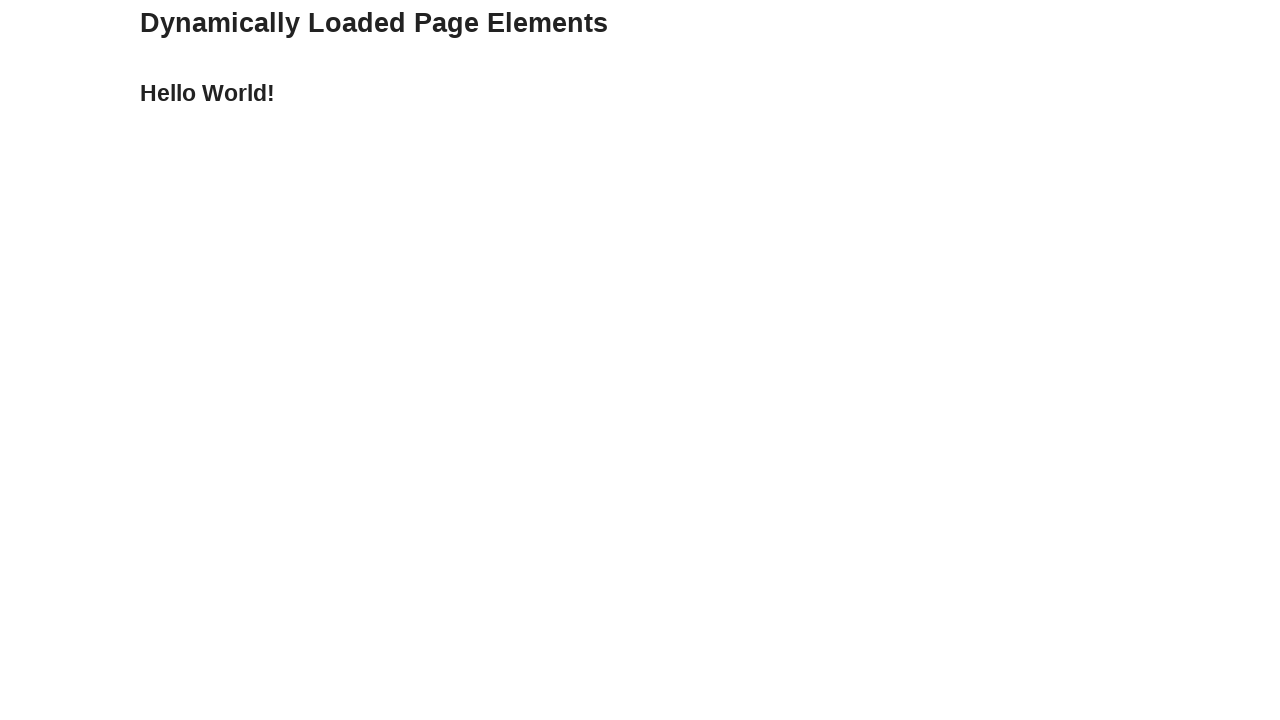

Verified that result text equals 'Hello World!'
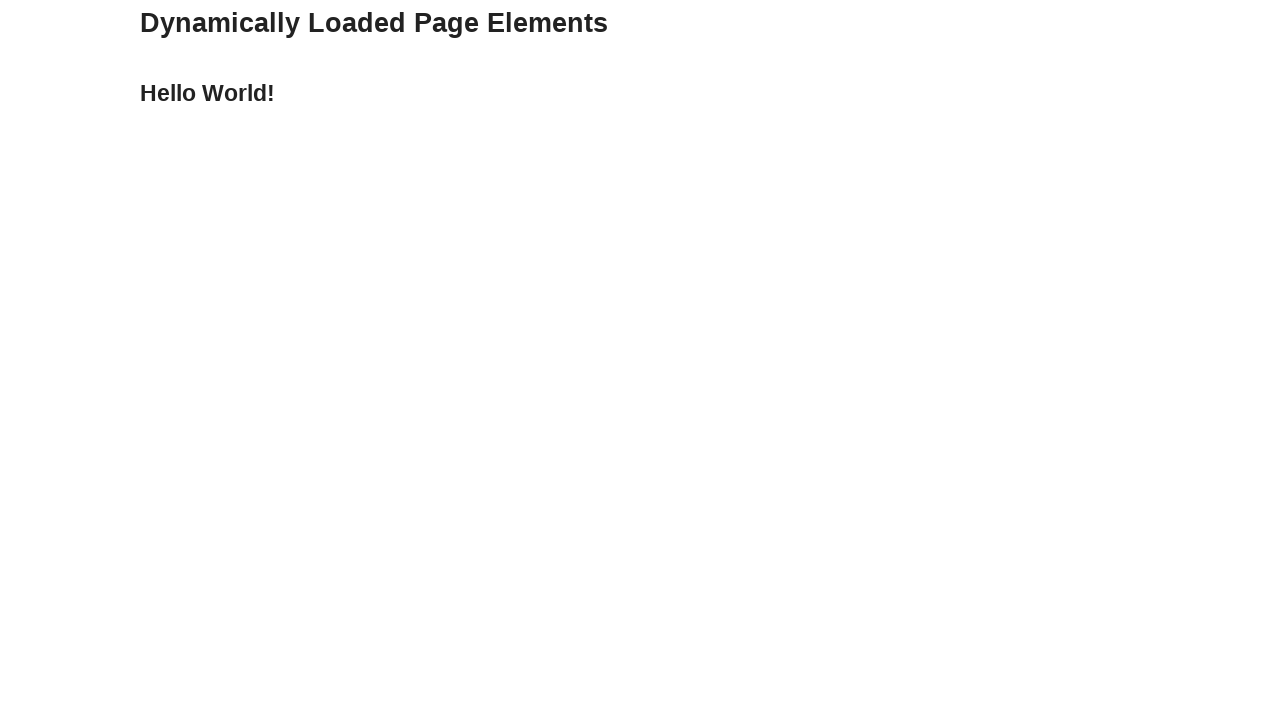

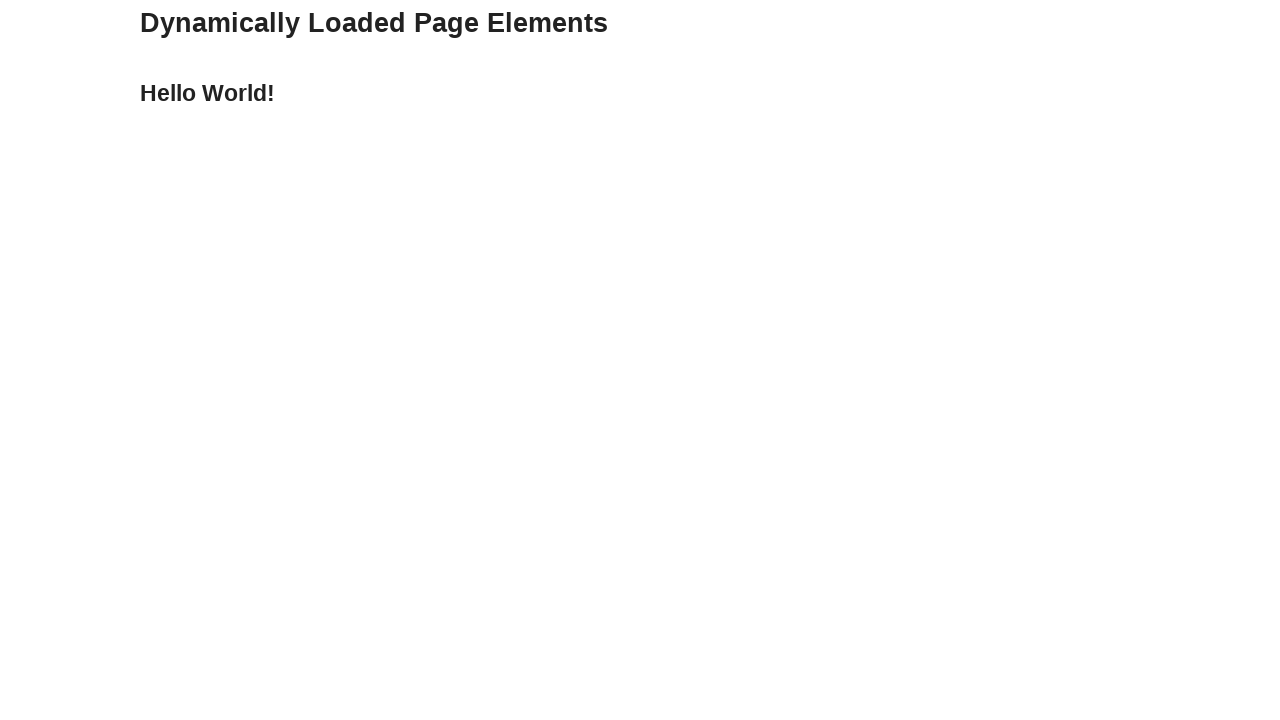